Tests custom radio button on Angular Material by clicking a radio option using JavaScript execution

Starting URL: https://material.angular.io/components/radio/examples

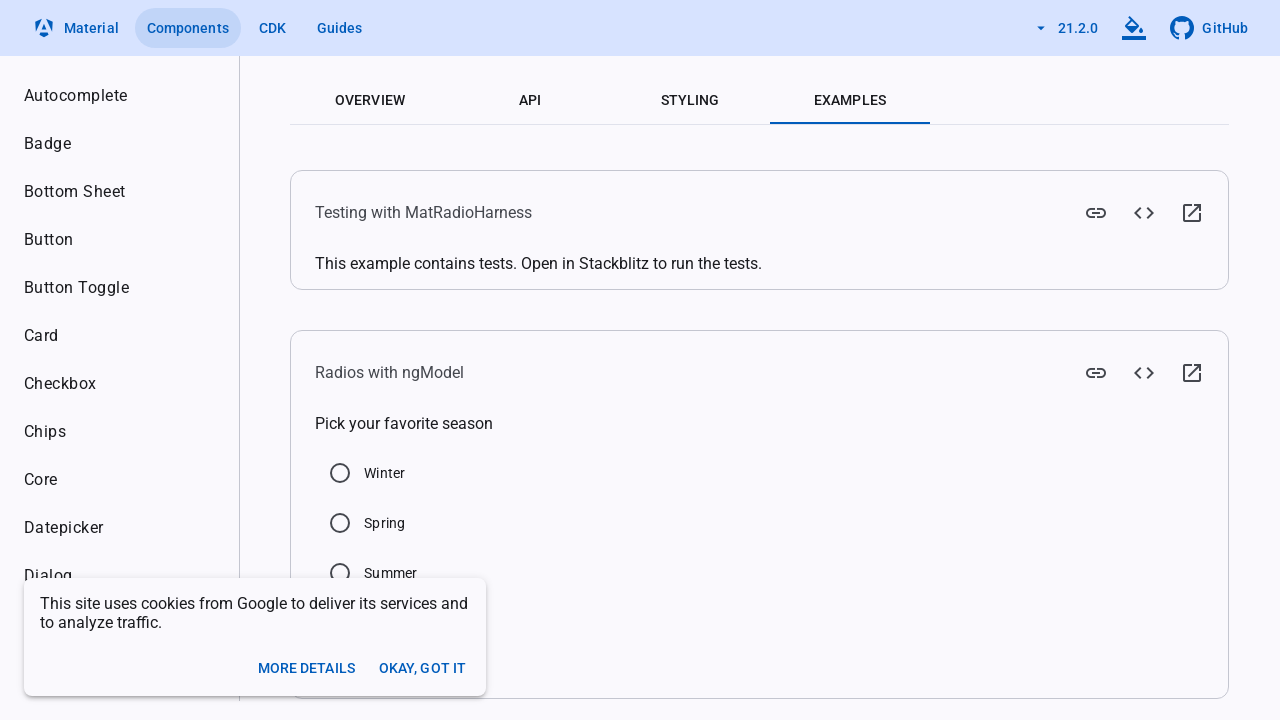

Radio buttons loaded - Winter radio button is present
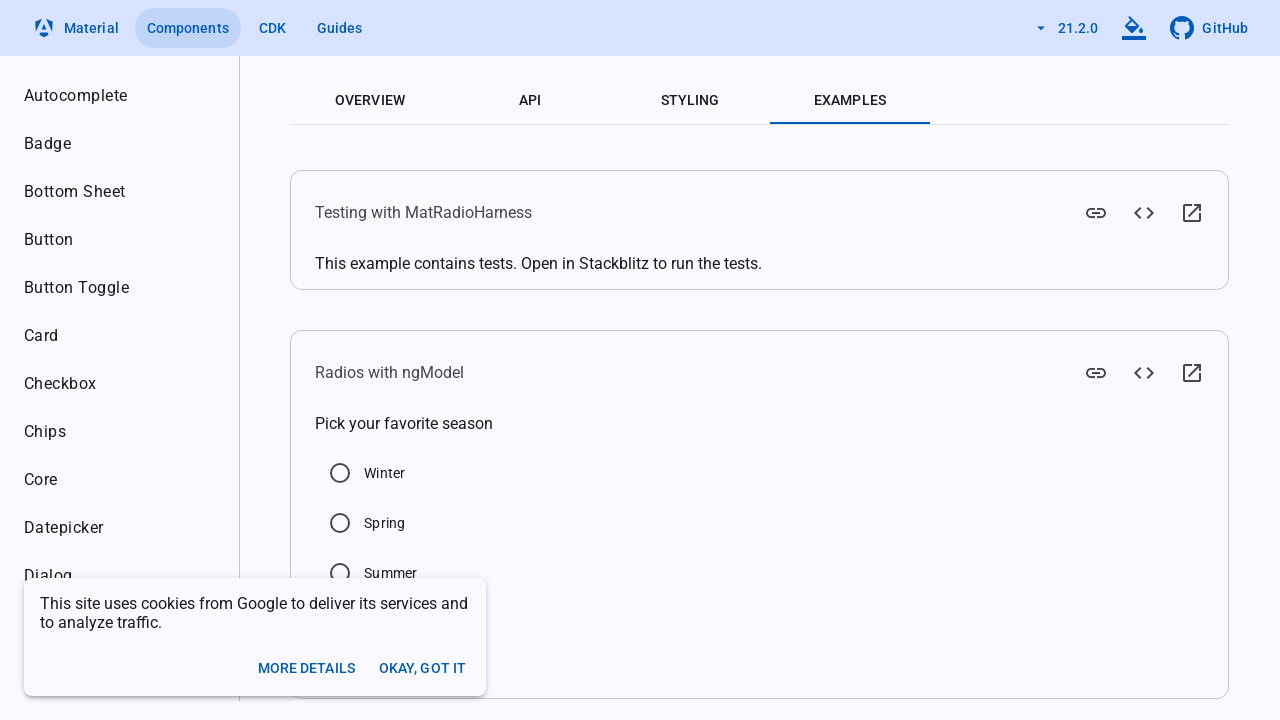

Clicked Winter radio button using JavaScript execution
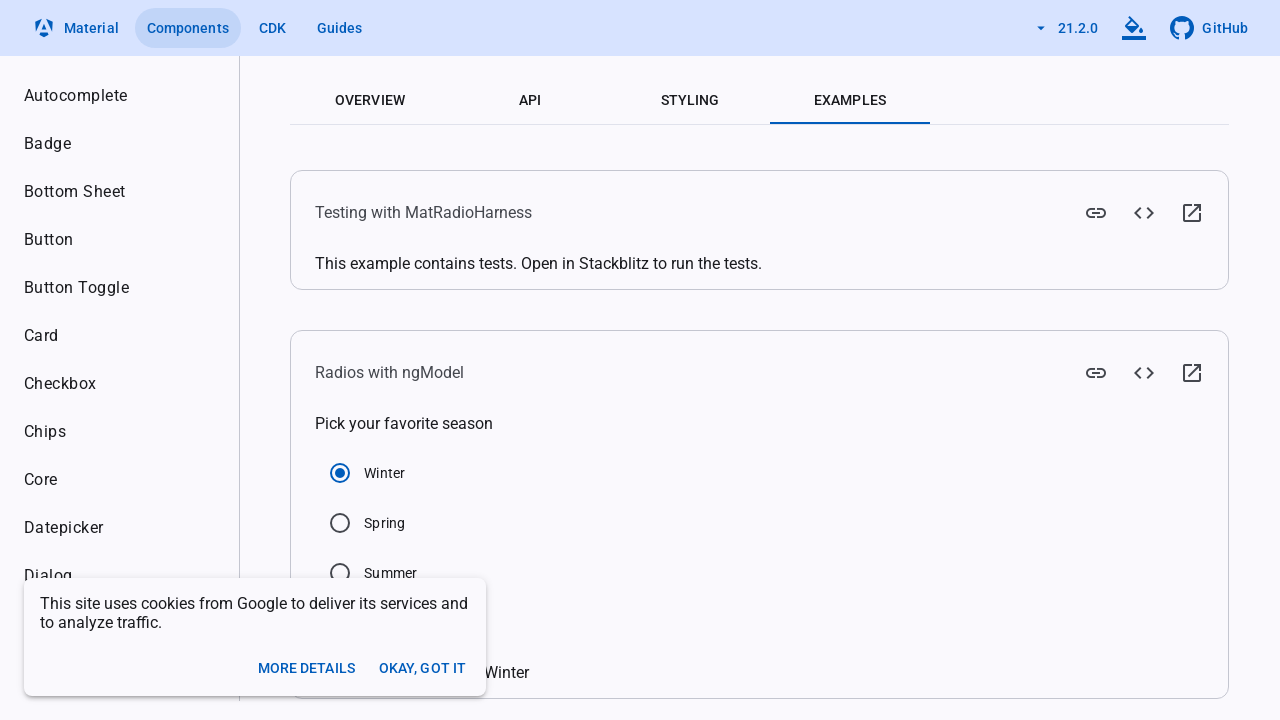

Waited 1 second for radio selection to register
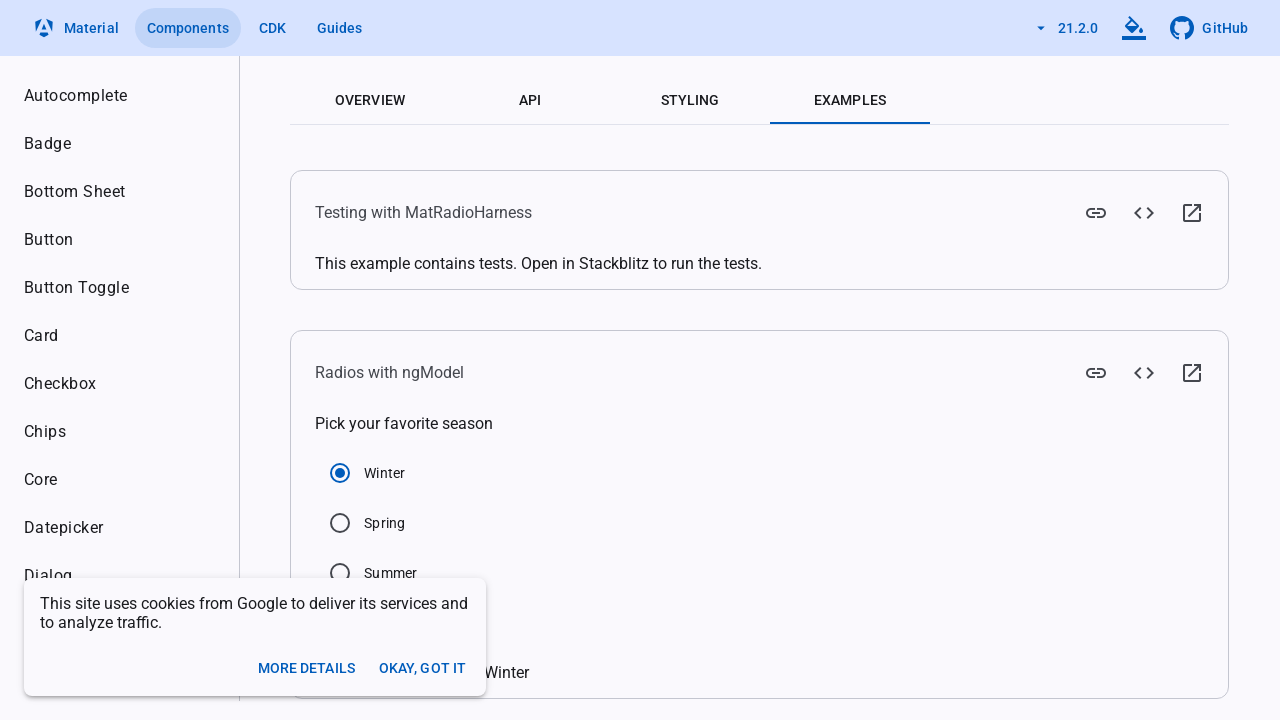

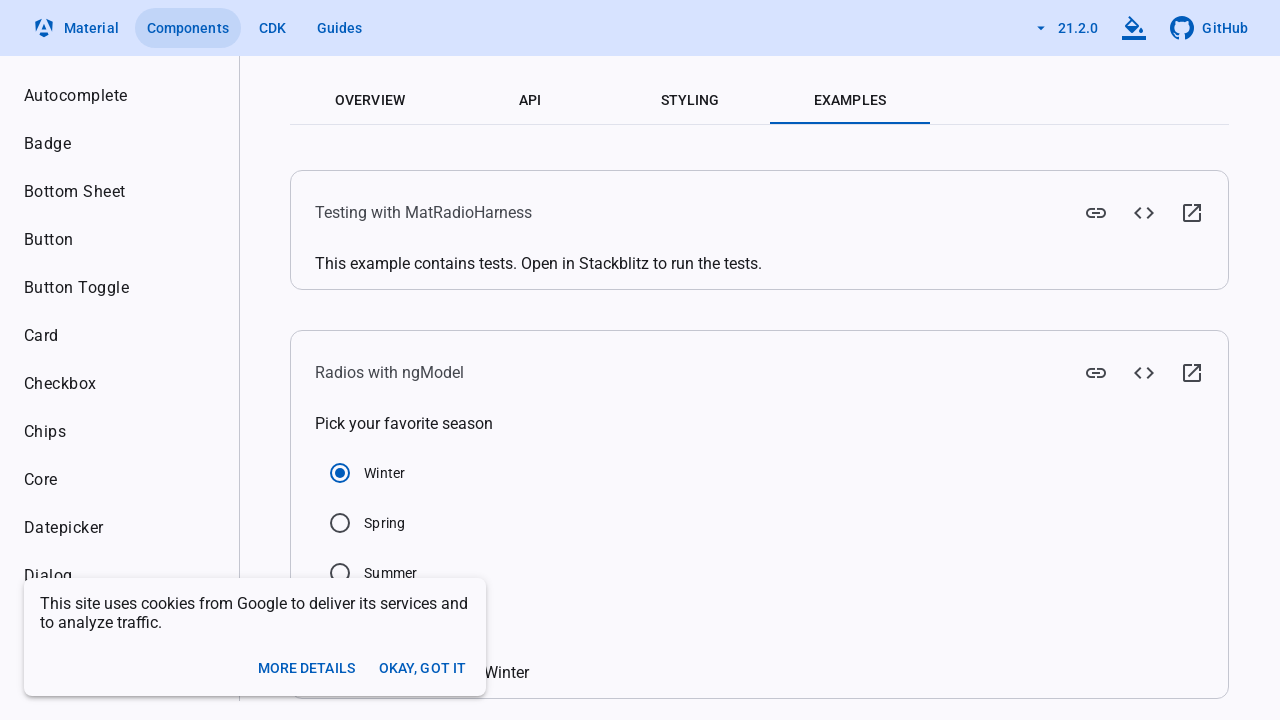